Tests button click functionality on DemoQA by navigating to the Buttons section and clicking the "Click Me" button, then verifying the dynamic click message appears

Starting URL: https://demoqa.com/elements

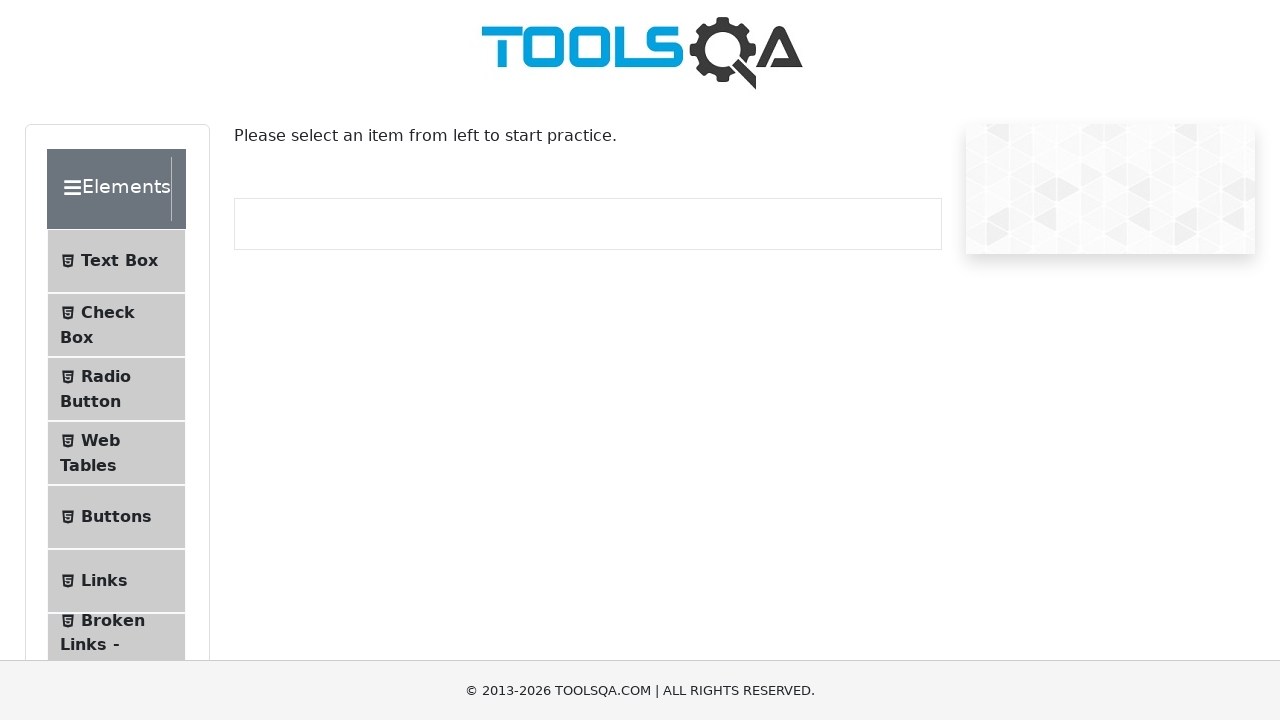

Clicked on the Buttons menu item in the sidebar at (116, 517) on xpath=//span[text()='Buttons']
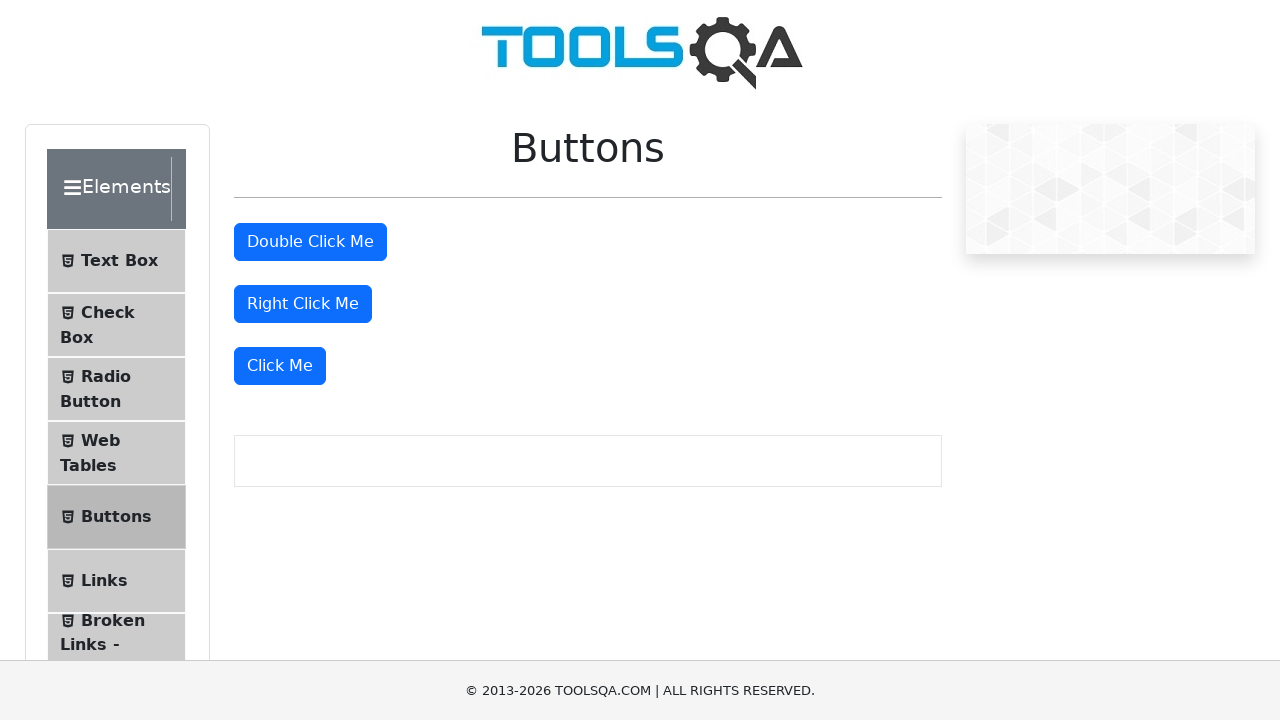

Clicked the 'Click Me' button at (280, 366) on xpath=//button[text()='Click Me']
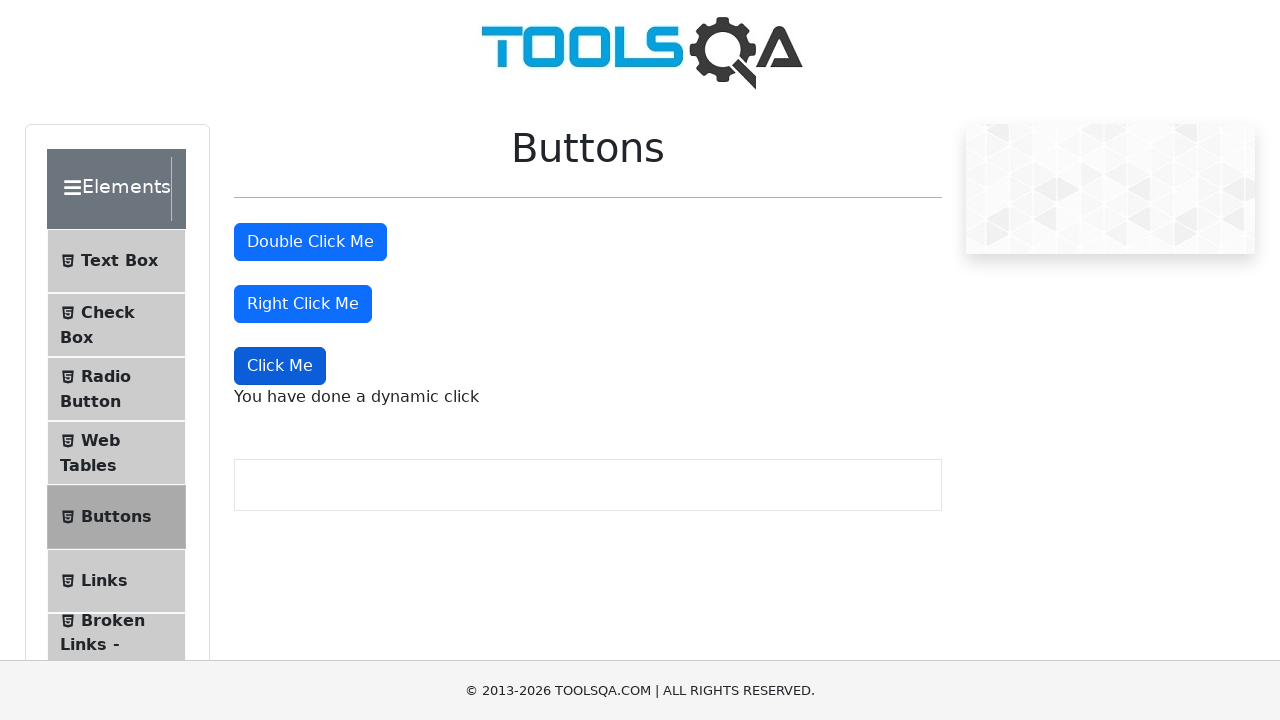

Dynamic click message appeared and was verified
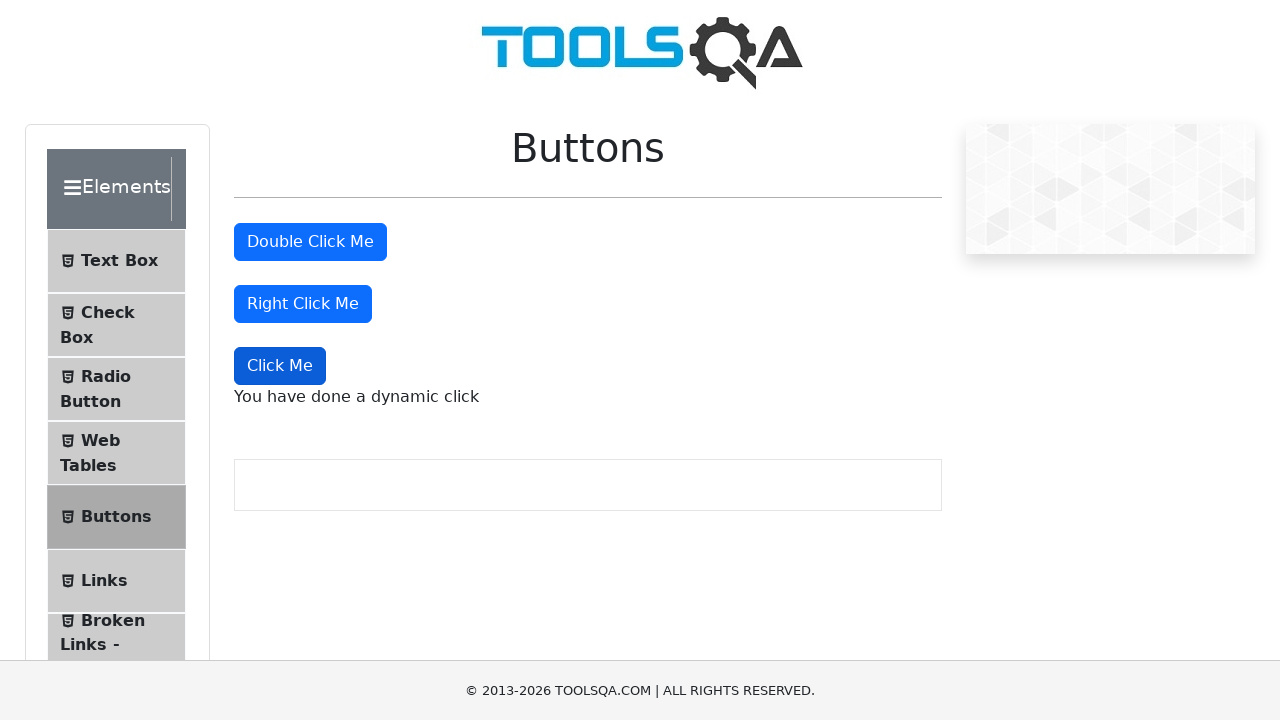

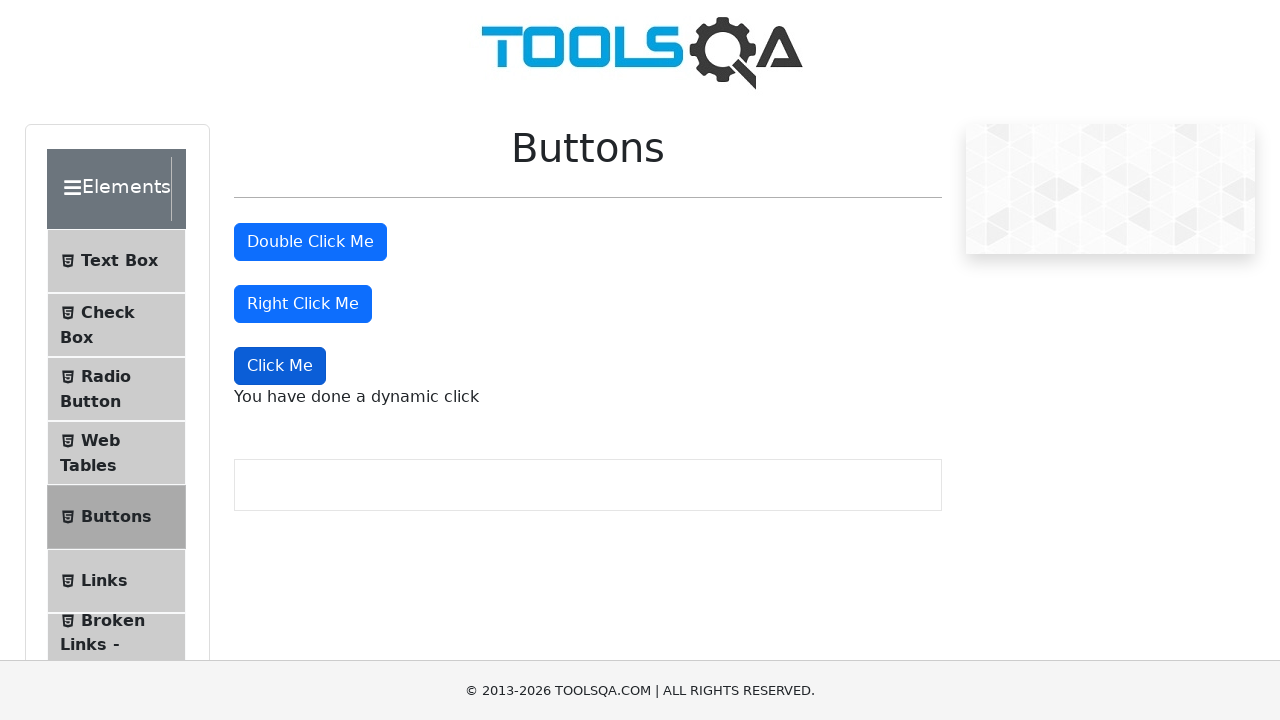